Demonstrates various locator strategies (ID, Name, XPath, CSS Selector, Link Text, Partial Link Text) by clicking radio buttons and navigation links on a flight booking practice page.

Starting URL: https://rahulshettyacademy.com/dropdownsPractise/

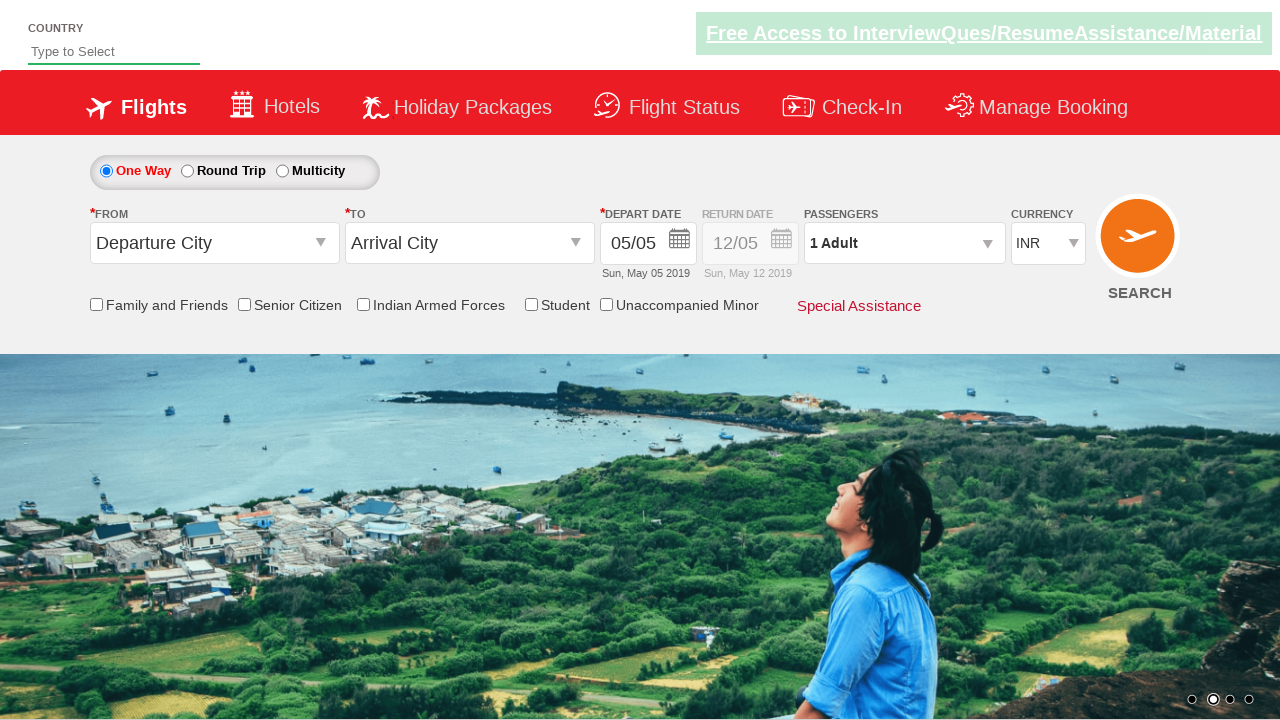

Clicked Round Trip radio button using ID locator at (187, 171) on #ctl00_mainContent_rbtnl_Trip_1
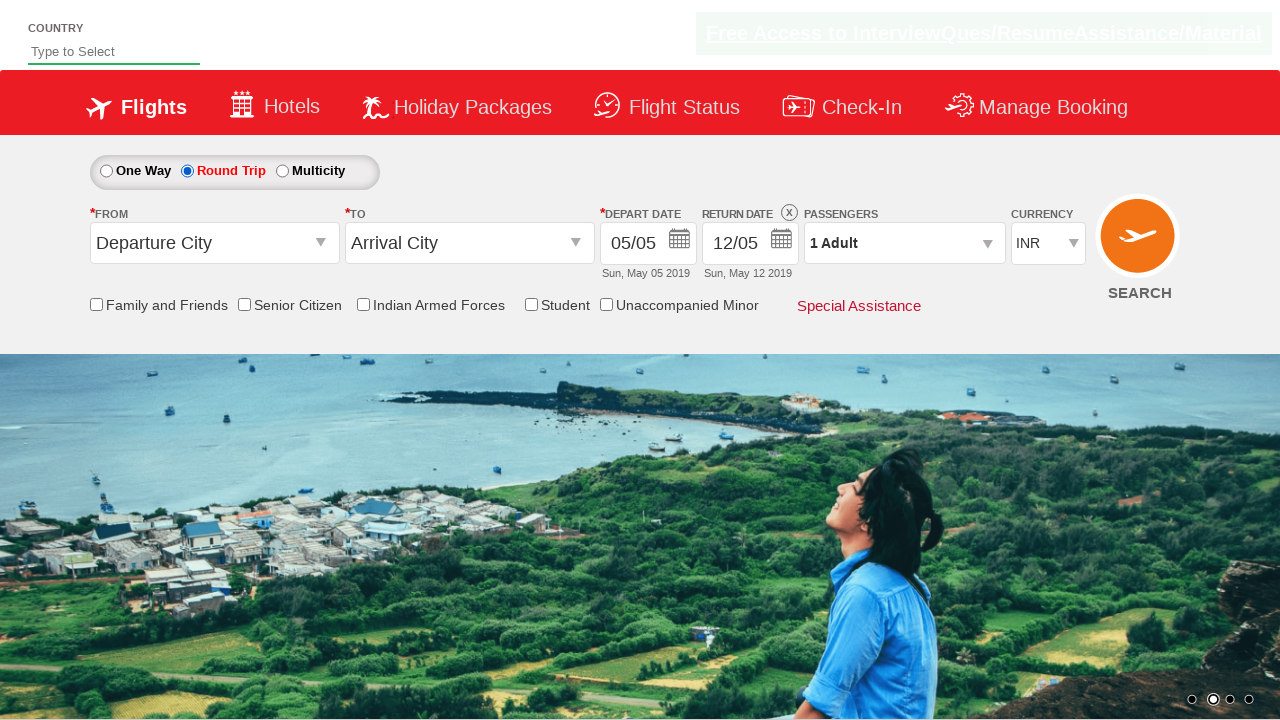

Clicked One Way radio button using Name locator at (106, 171) on input[name='ctl00$mainContent$rbtnl_Trip']
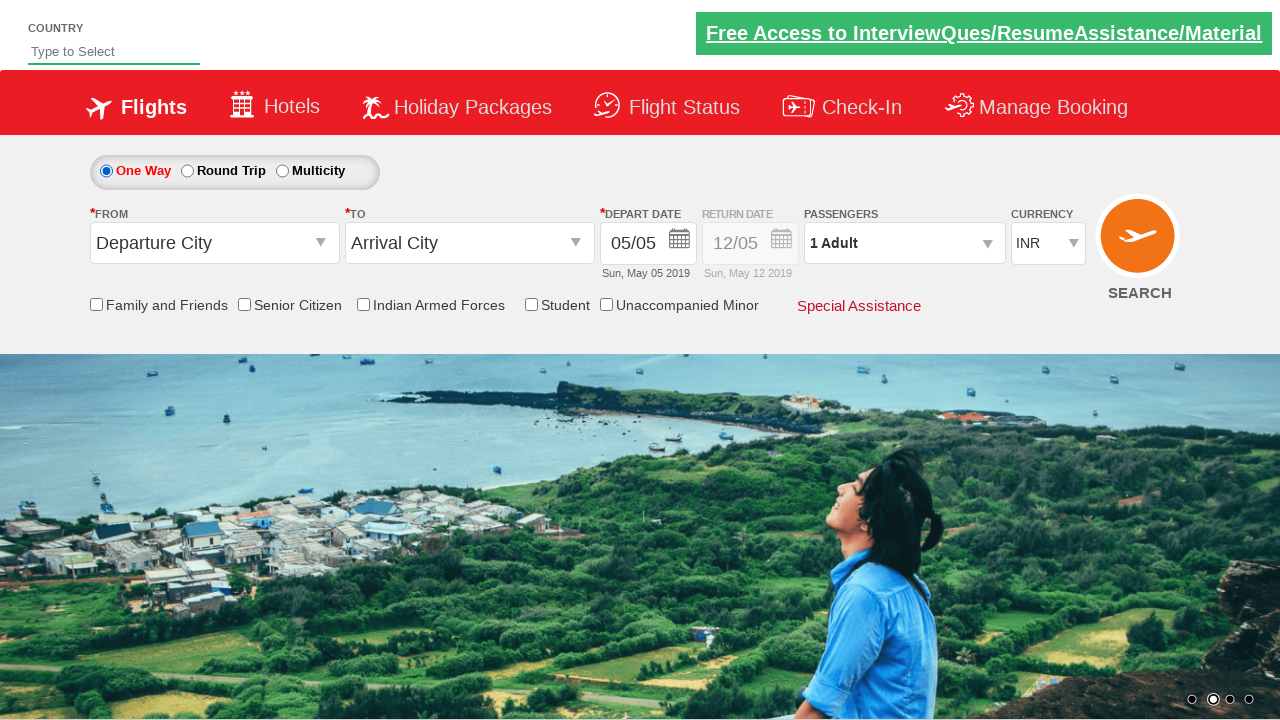

Clicked Round Trip radio button using XPath equivalent at (187, 171) on input#ctl00_mainContent_rbtnl_Trip_1
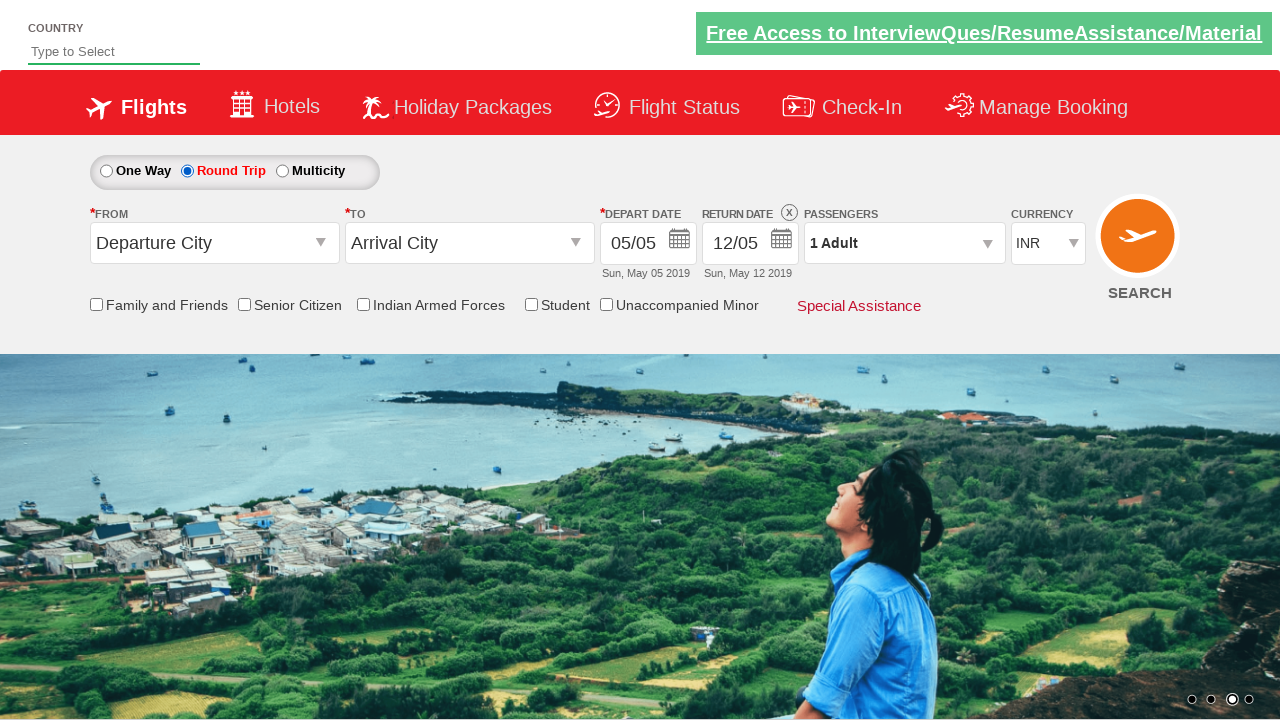

Clicked Round Trip radio button using CSS selector at (187, 171) on #ctl00_mainContent_rbtnl_Trip_1
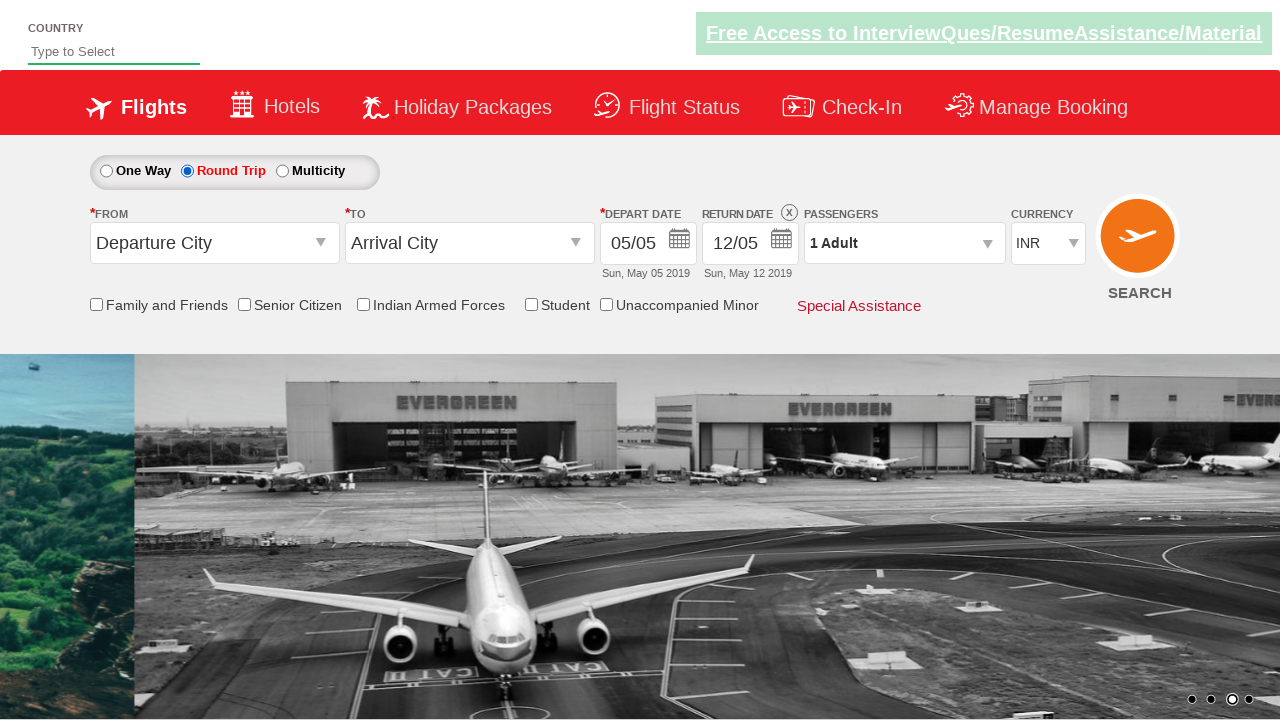

Clicked One Way radio button using CSS selector at (106, 171) on #ctl00_mainContent_rbtnl_Trip_0
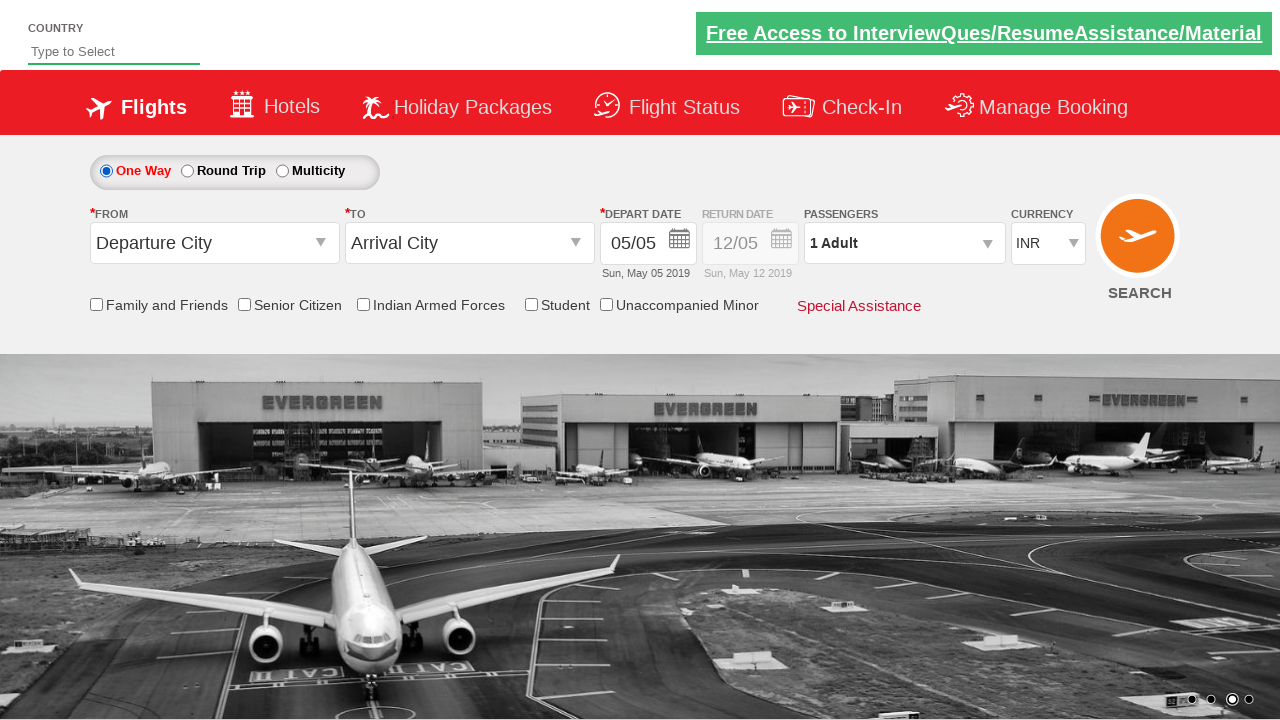

Clicked Flights link using link text locator at (154, 110) on text=Flights
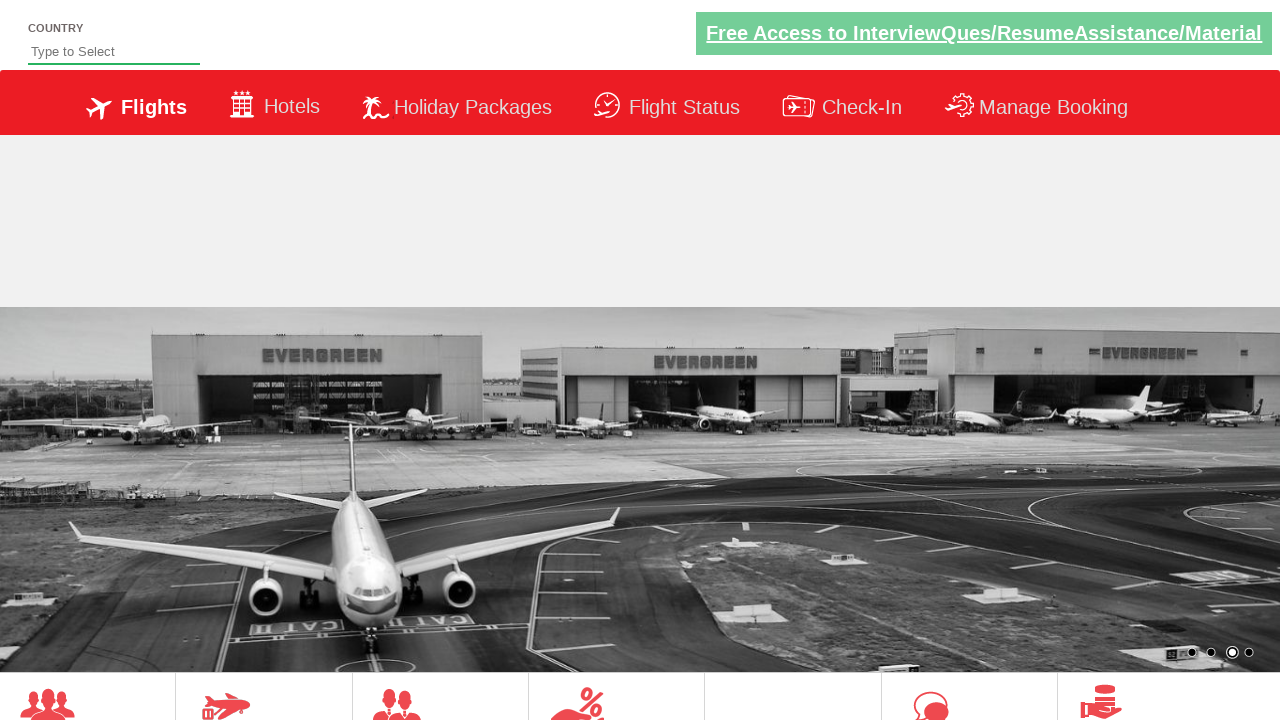

Clicked Packages link using partial link text locator at (457, 108) on a:has-text('Packages')
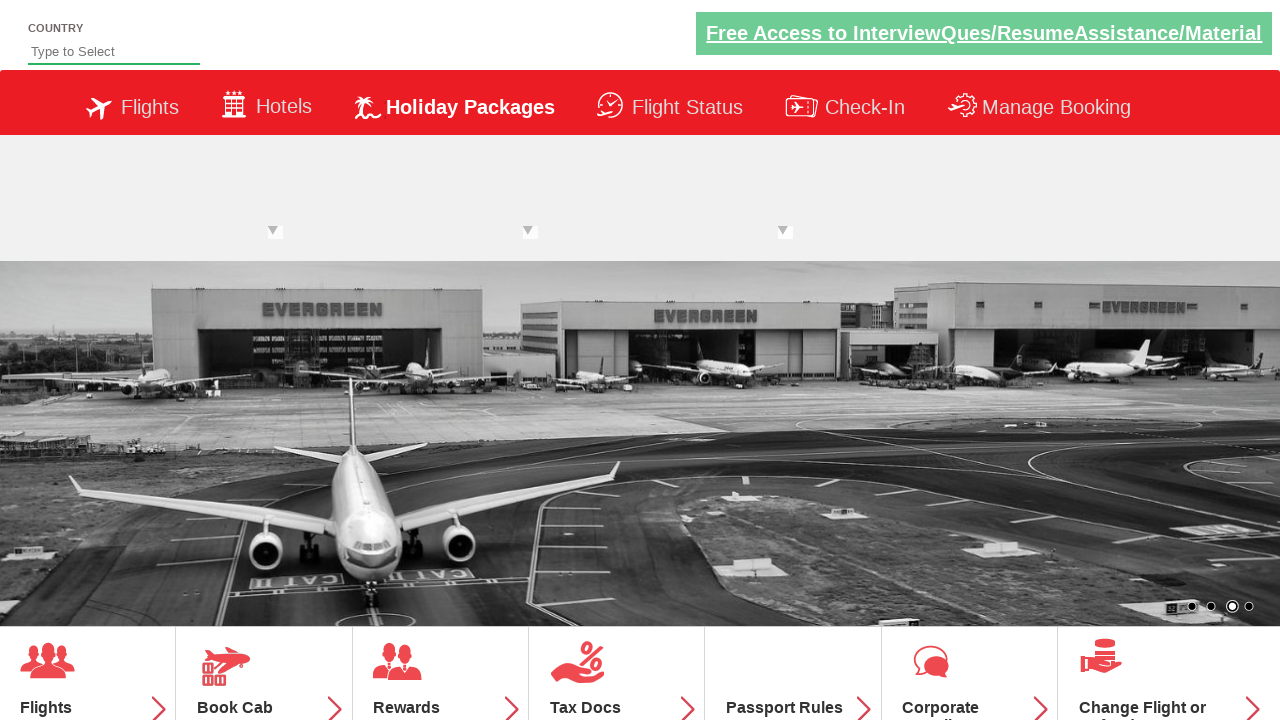

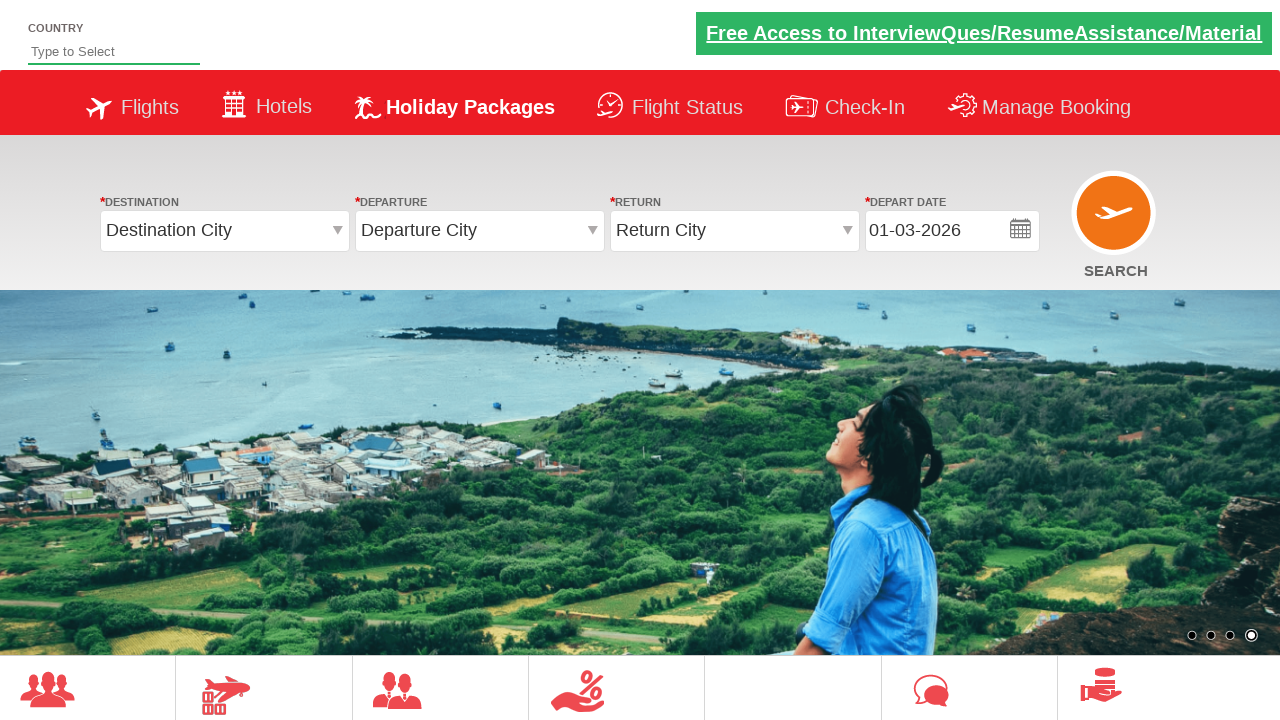